Tests the progress bar widget by clicking the start button and waiting for it to reach 100% completion

Starting URL: https://demoqa.com/progress-bar

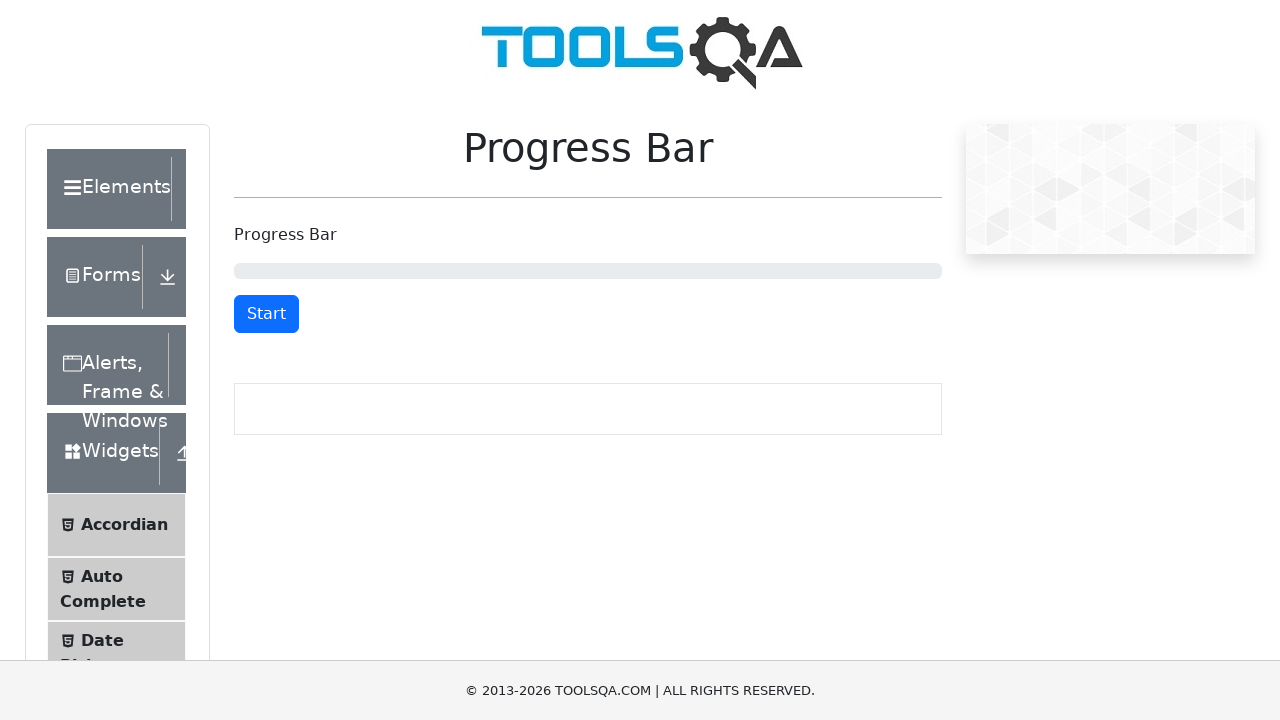

Clicked start button to begin progress bar at (266, 314) on #startStopButton
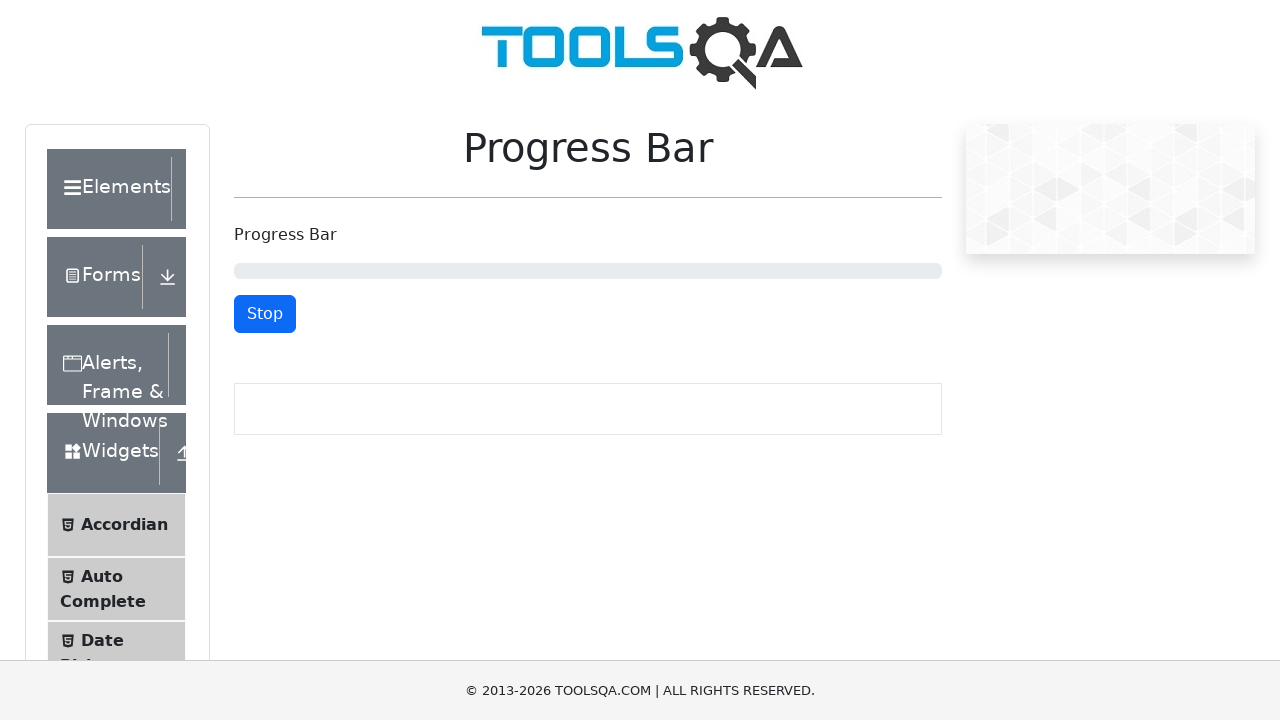

Progress bar reached 100% completion
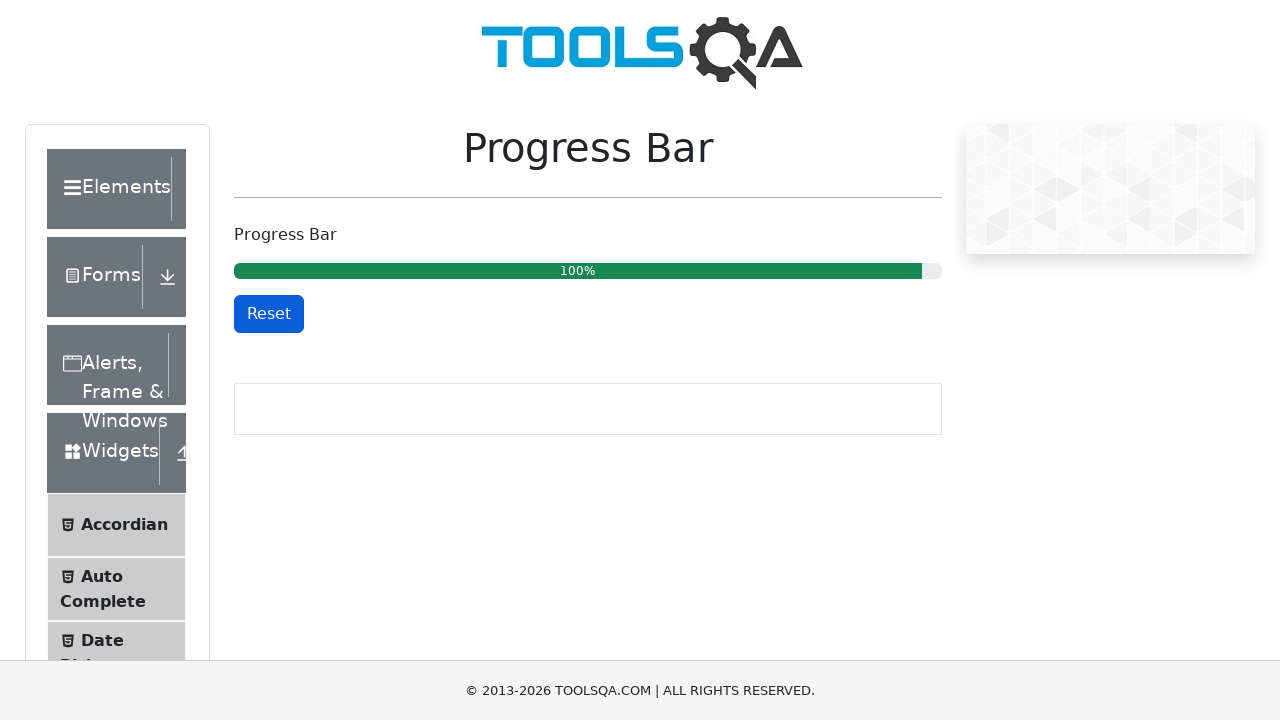

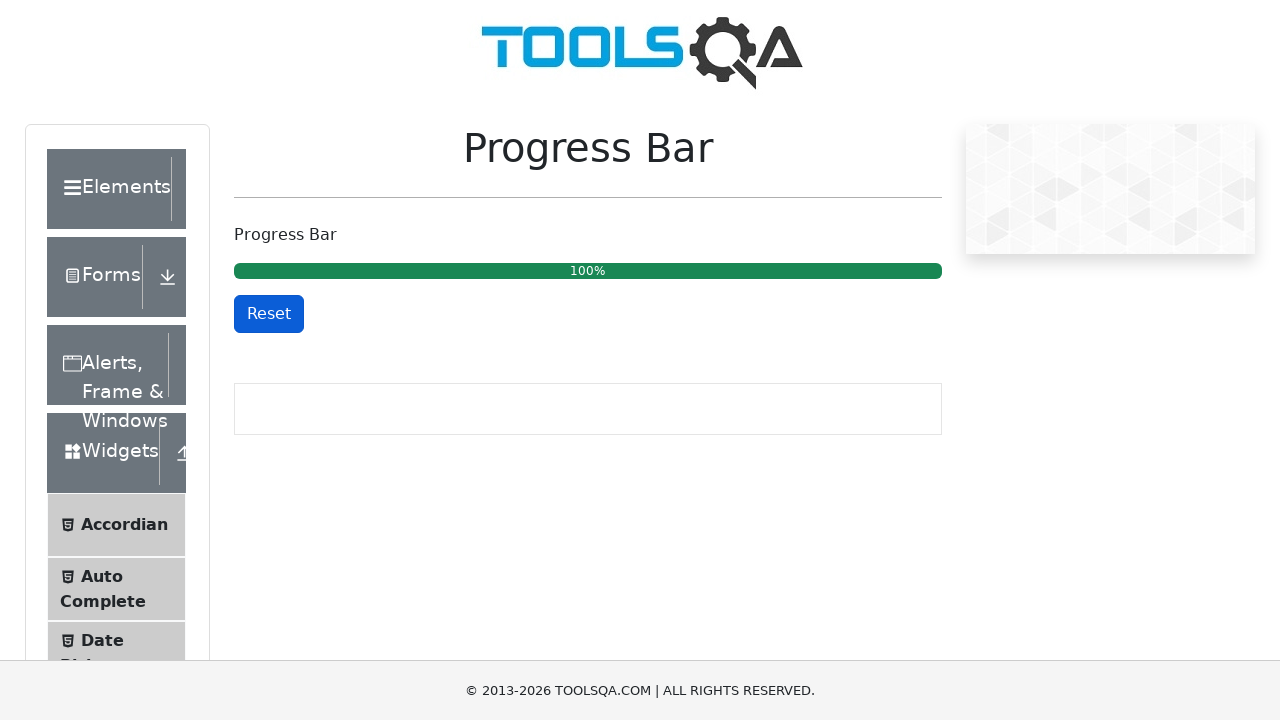